Tests registration form by filling in required fields (first name, last name, email) and submitting the form

Starting URL: http://suninjuly.github.io/registration1.html

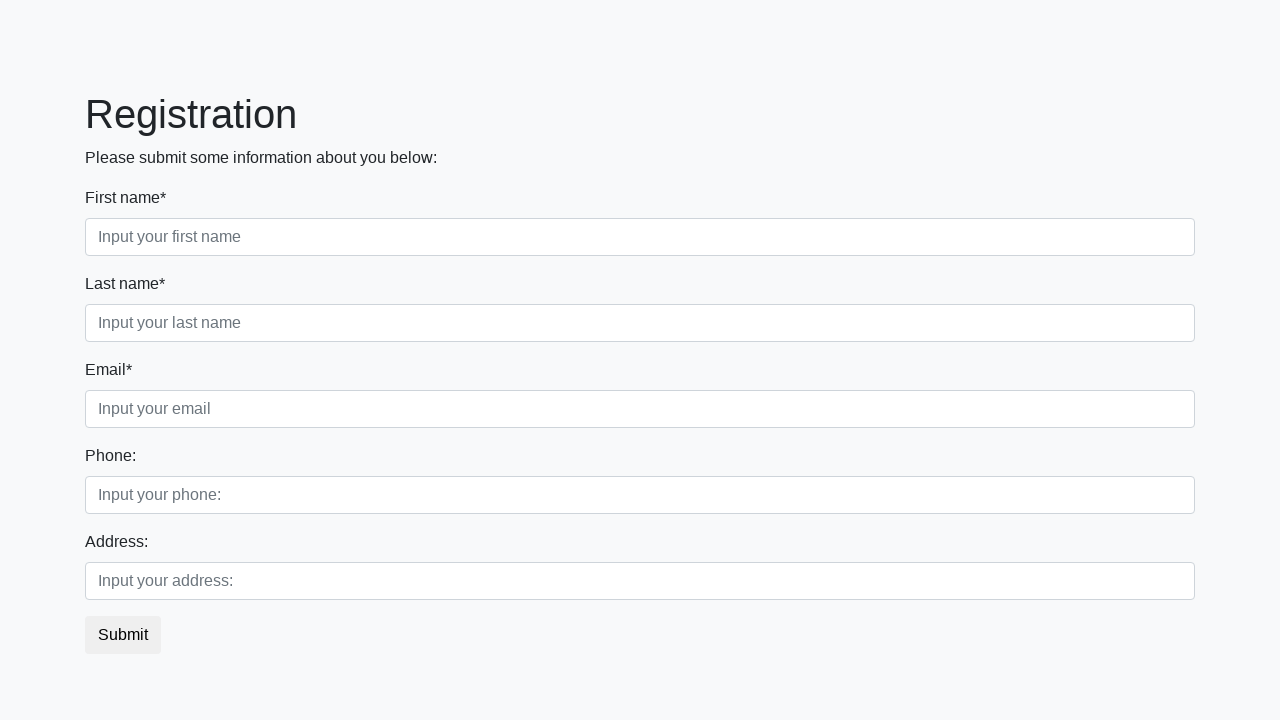

Filled first name field with 'Ivan' on div.first_block > div.form-group.first_class > input
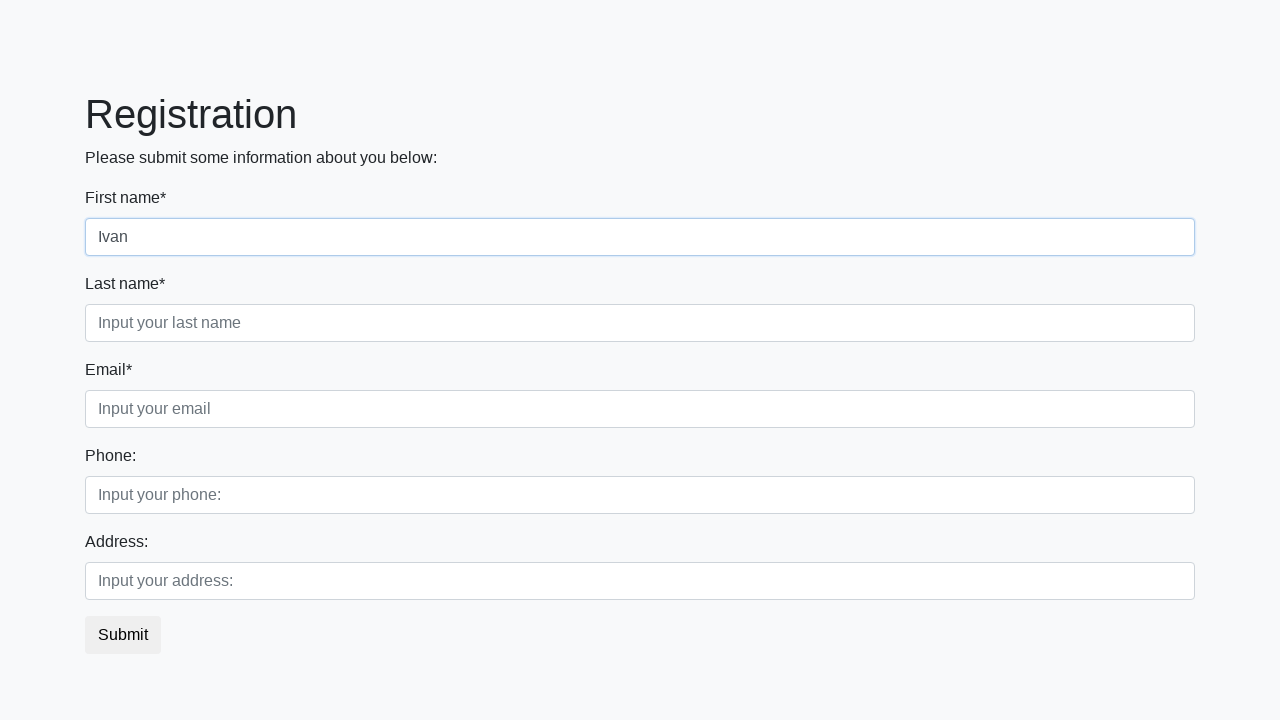

Filled last name field with 'Petrov' on div.first_block > div.form-group.second_class > input
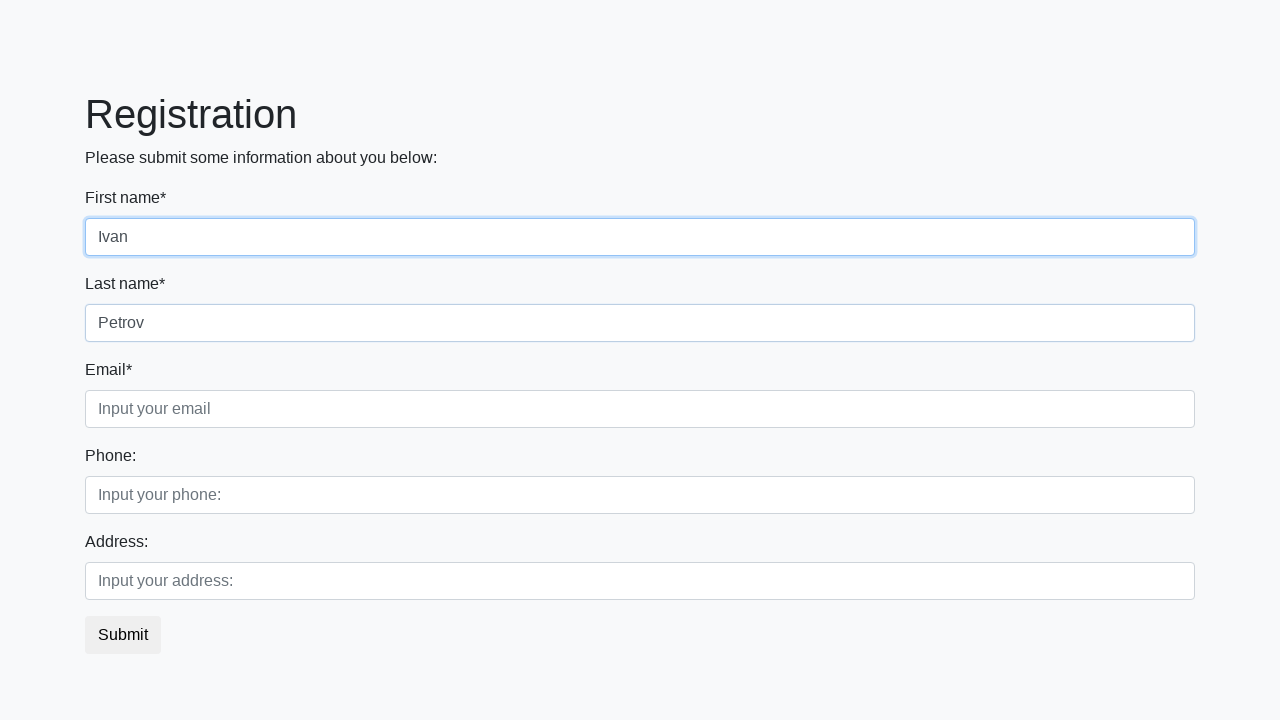

Filled email field with 'smolensk@test.ru' on div.first_block > div.form-group.third_class > input
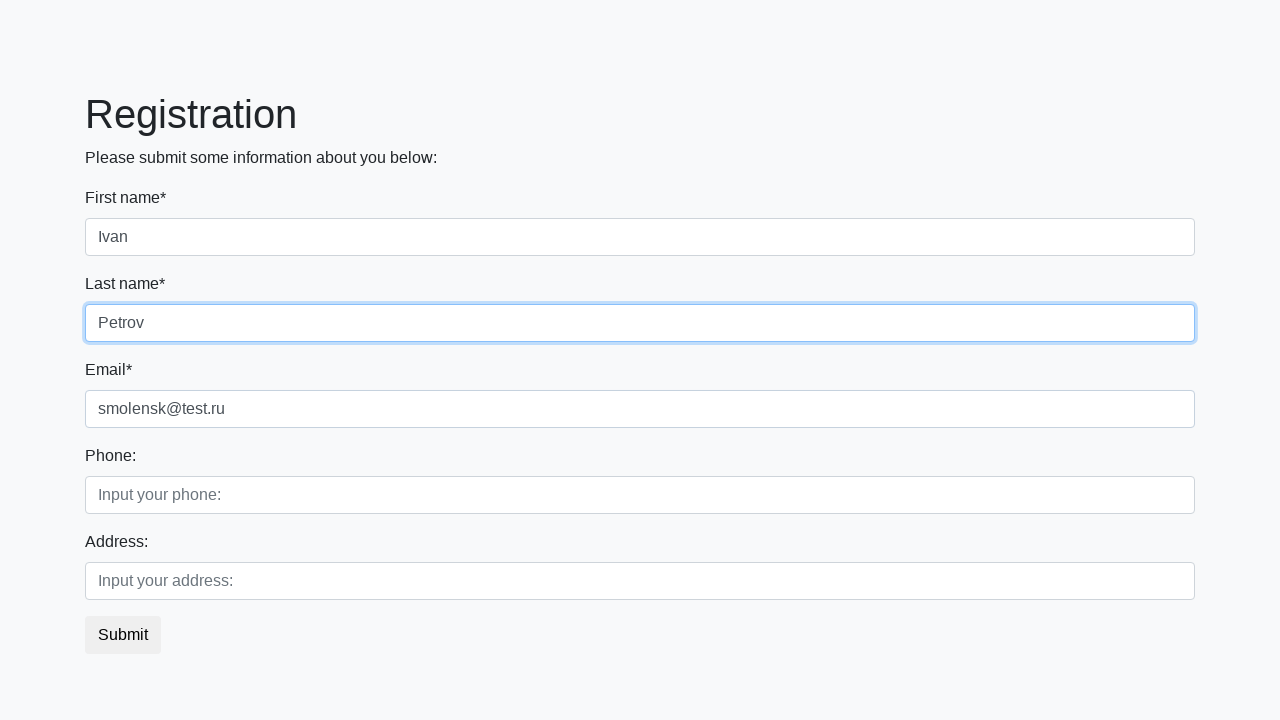

Clicked submit button to register at (123, 635) on button[type='submit']
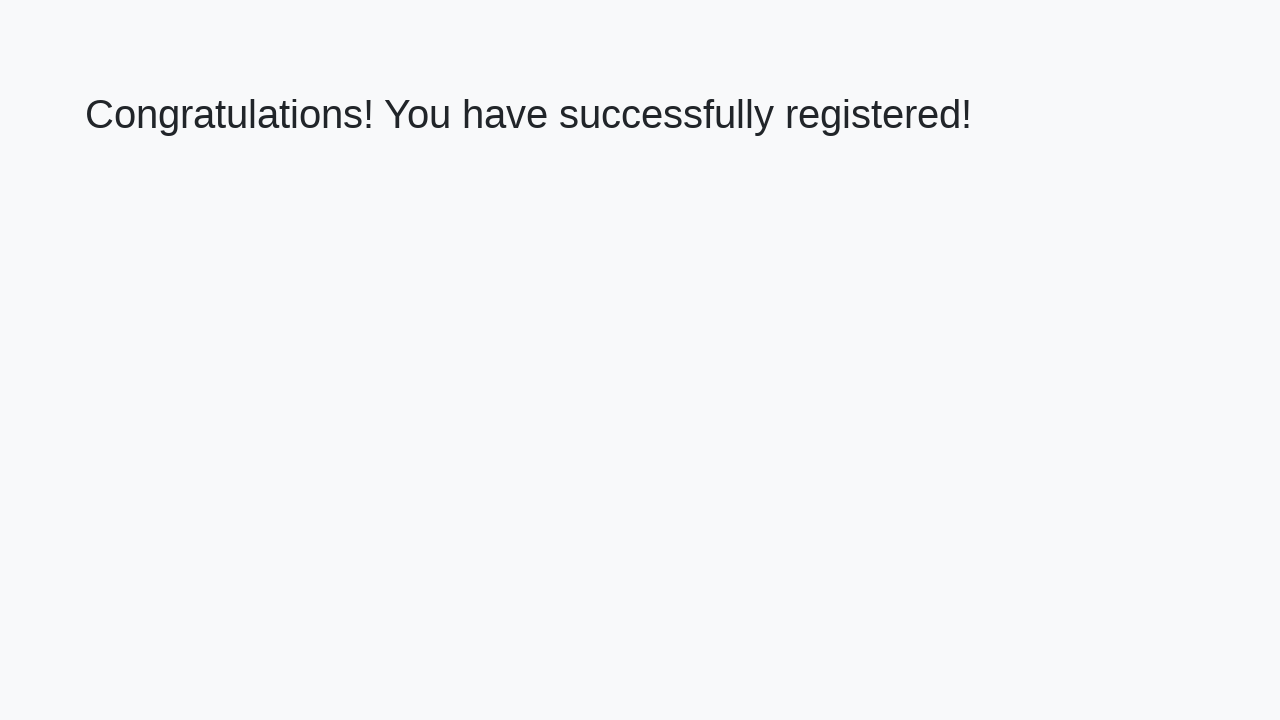

Success message appeared (h1 element loaded)
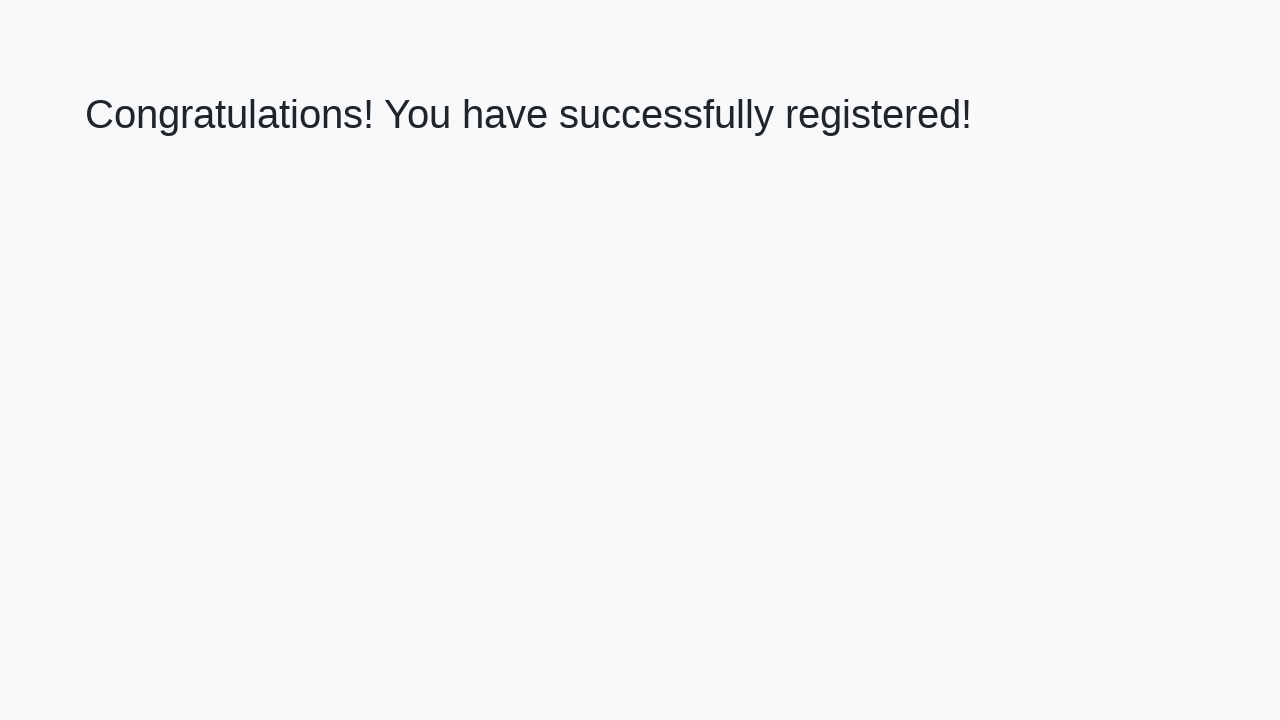

Verified success message: 'Congratulations! You have successfully registered!'
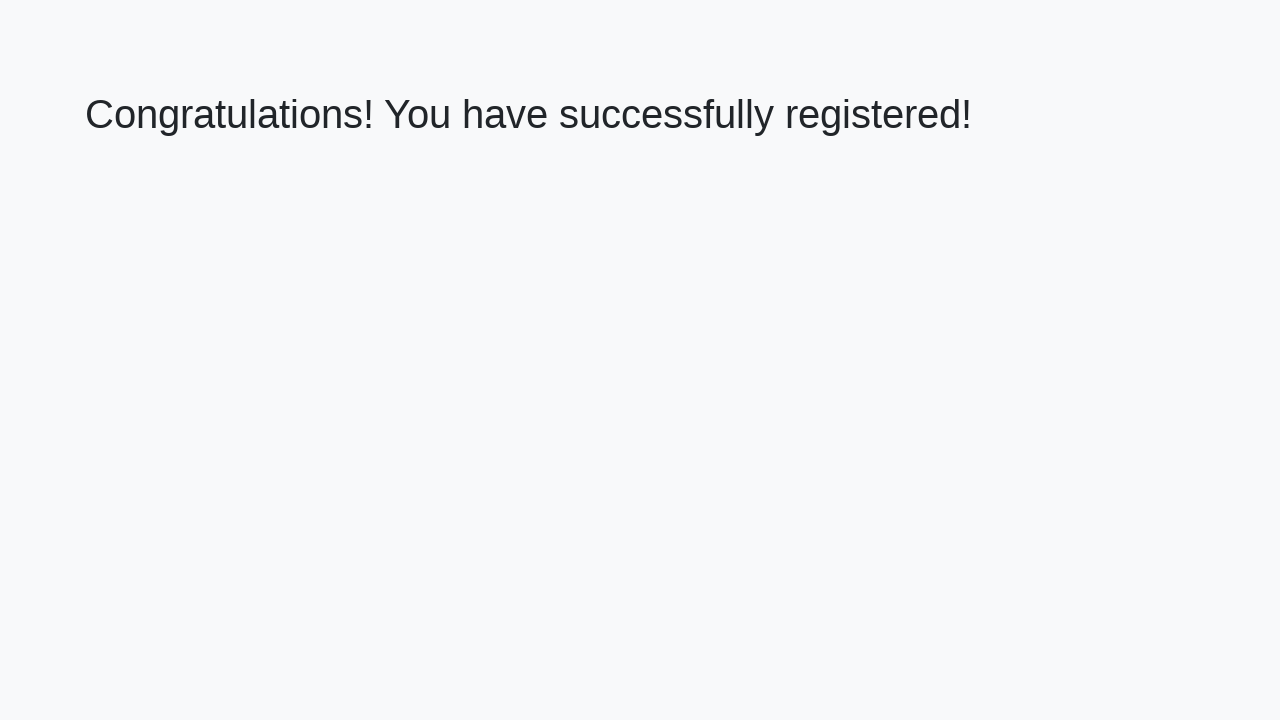

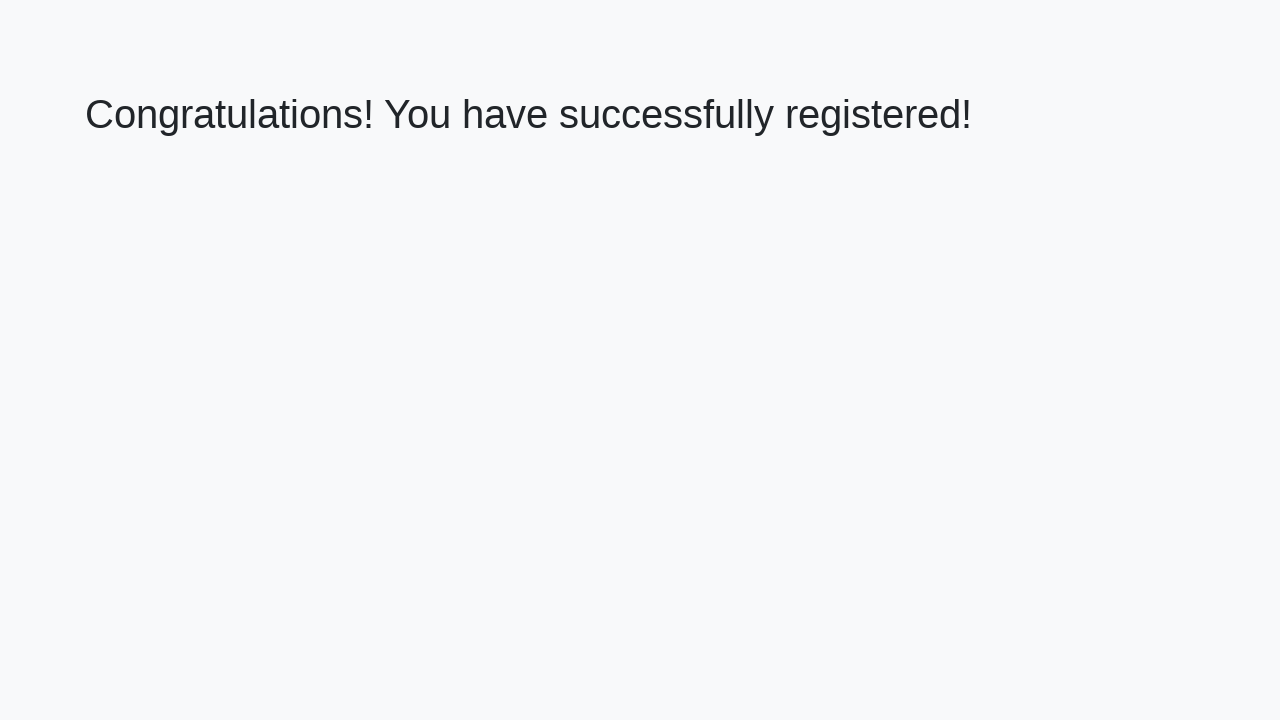